Fills out a form with first name, last name, and email, then submits it

Starting URL: http://secure-retreat-92358.herokuapp.com

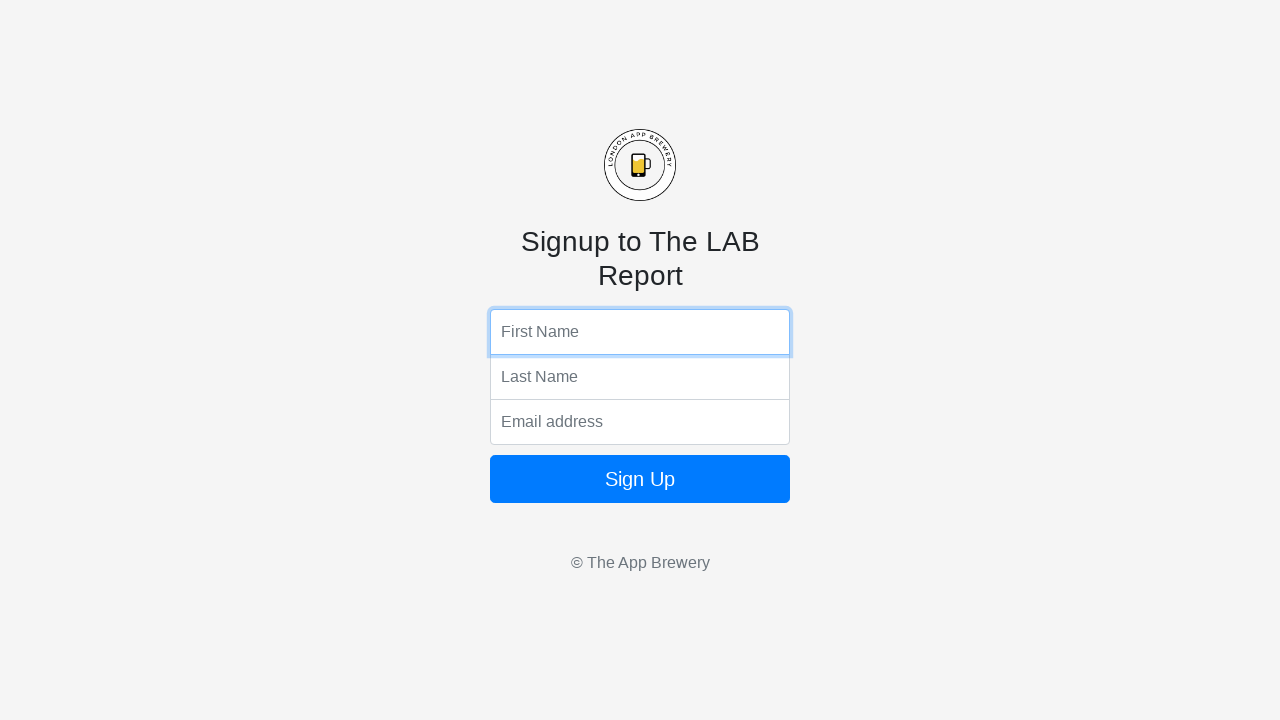

Filled first name field with 'FirstName' on input[name='fName']
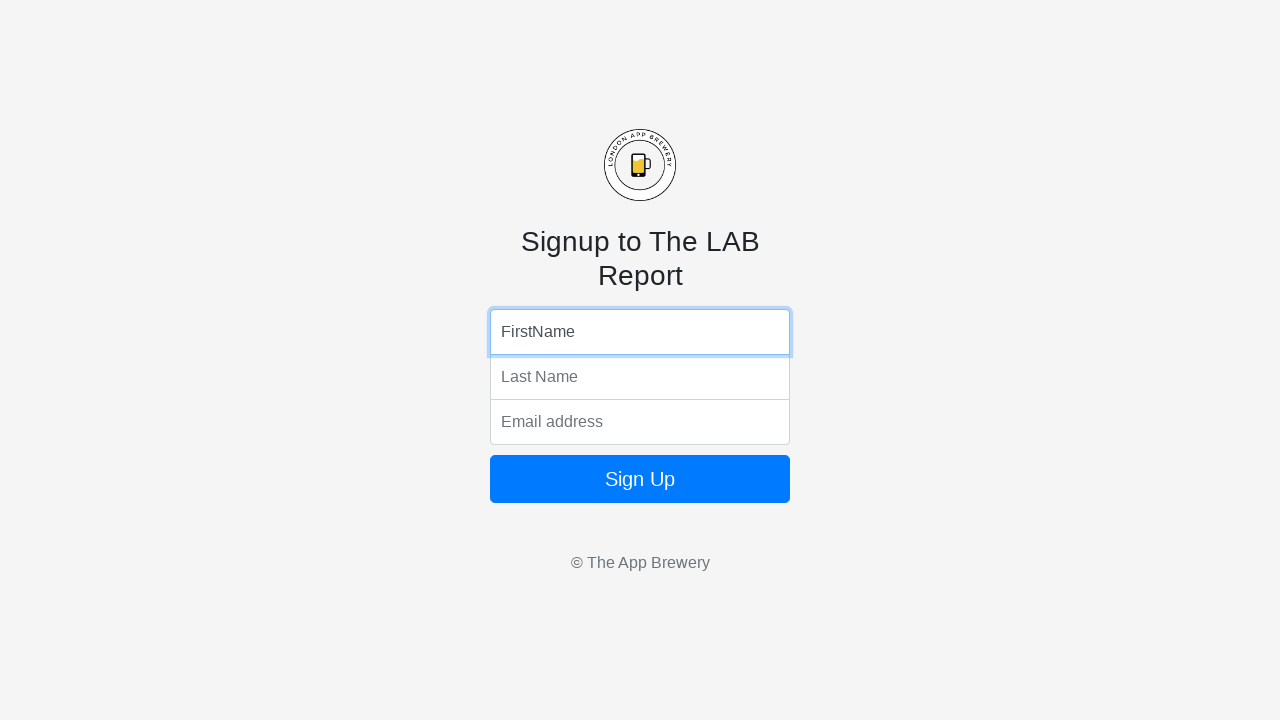

Filled last name field with 'LastName' on input[name='lName']
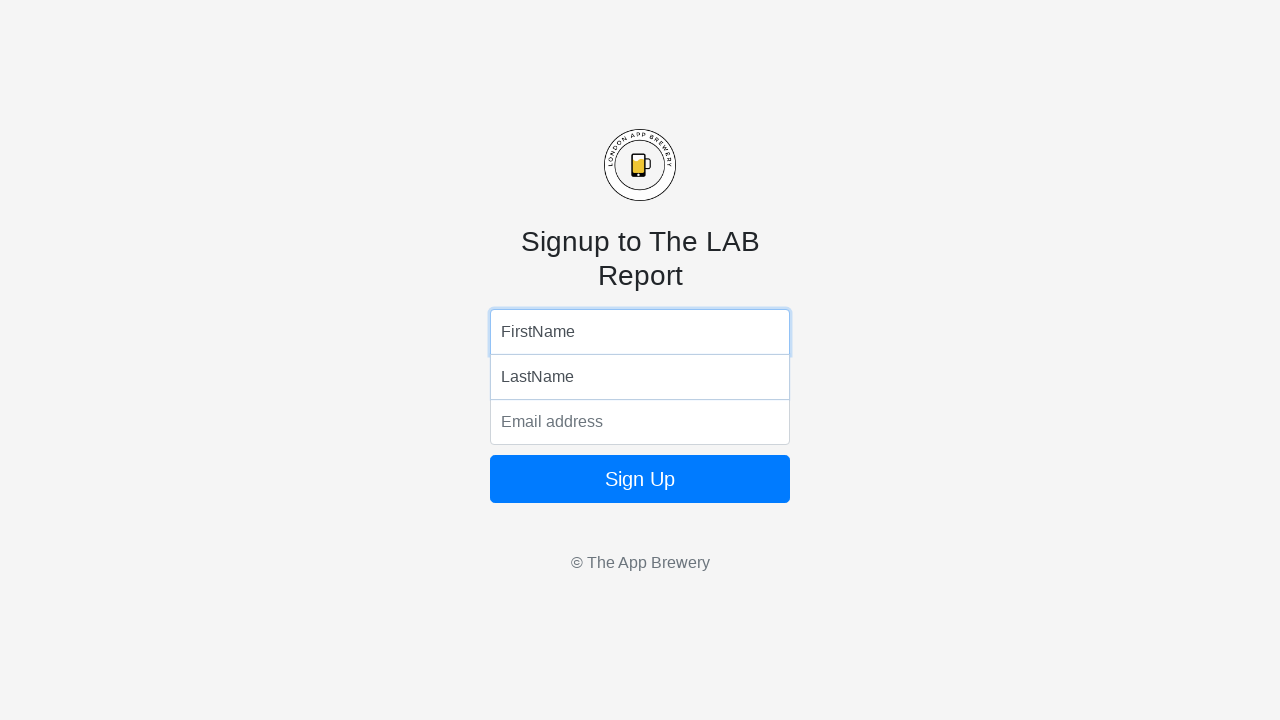

Filled email field with 'emailaddress@origin.com' on input[name='email']
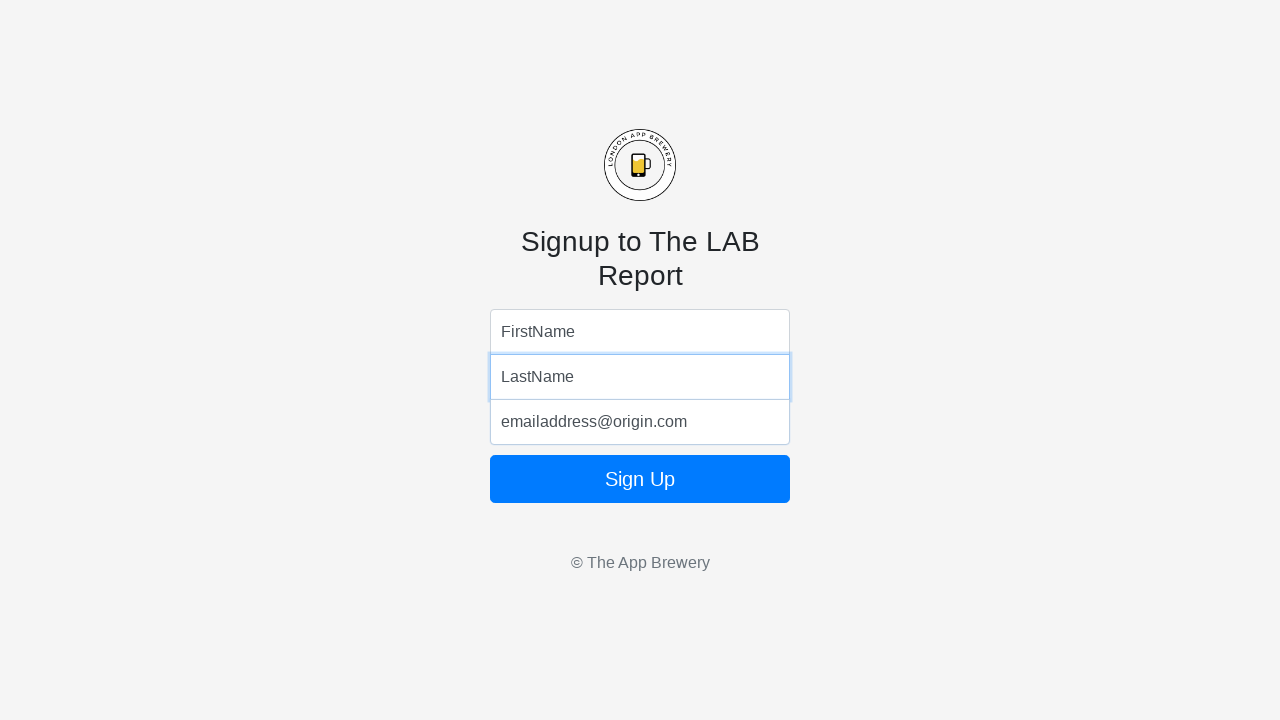

Clicked submit button to submit the form at (640, 479) on button
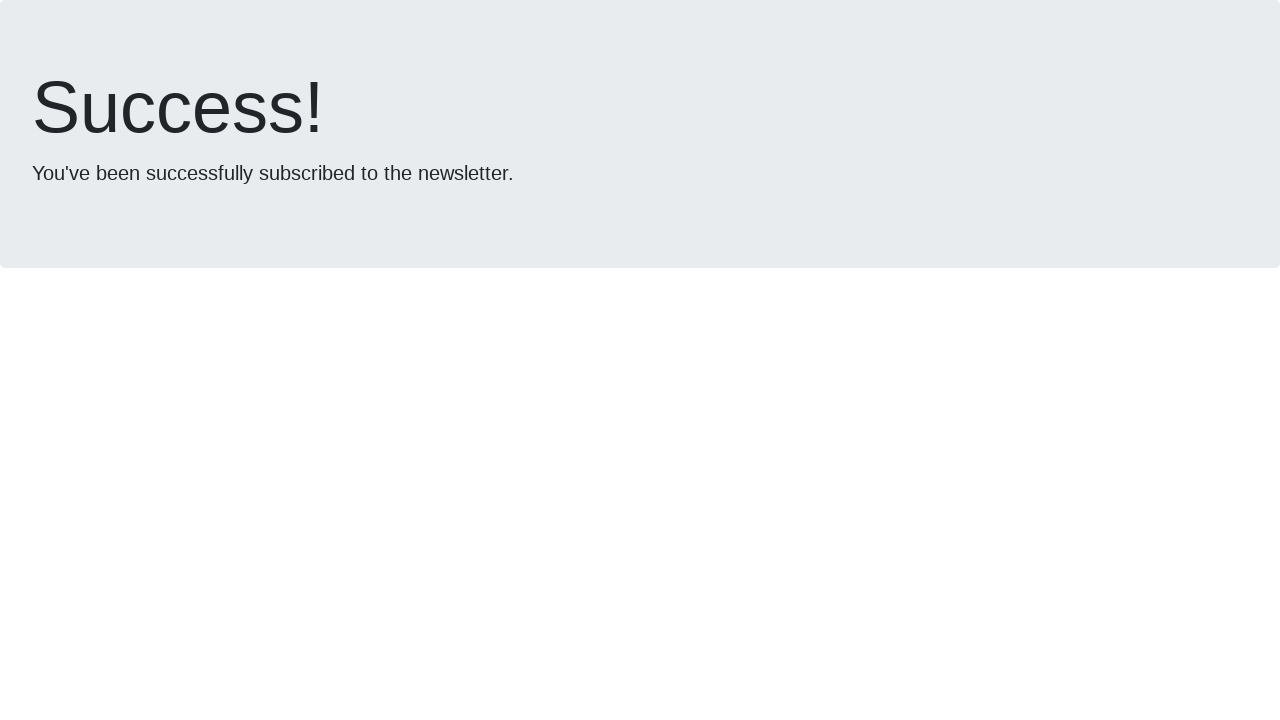

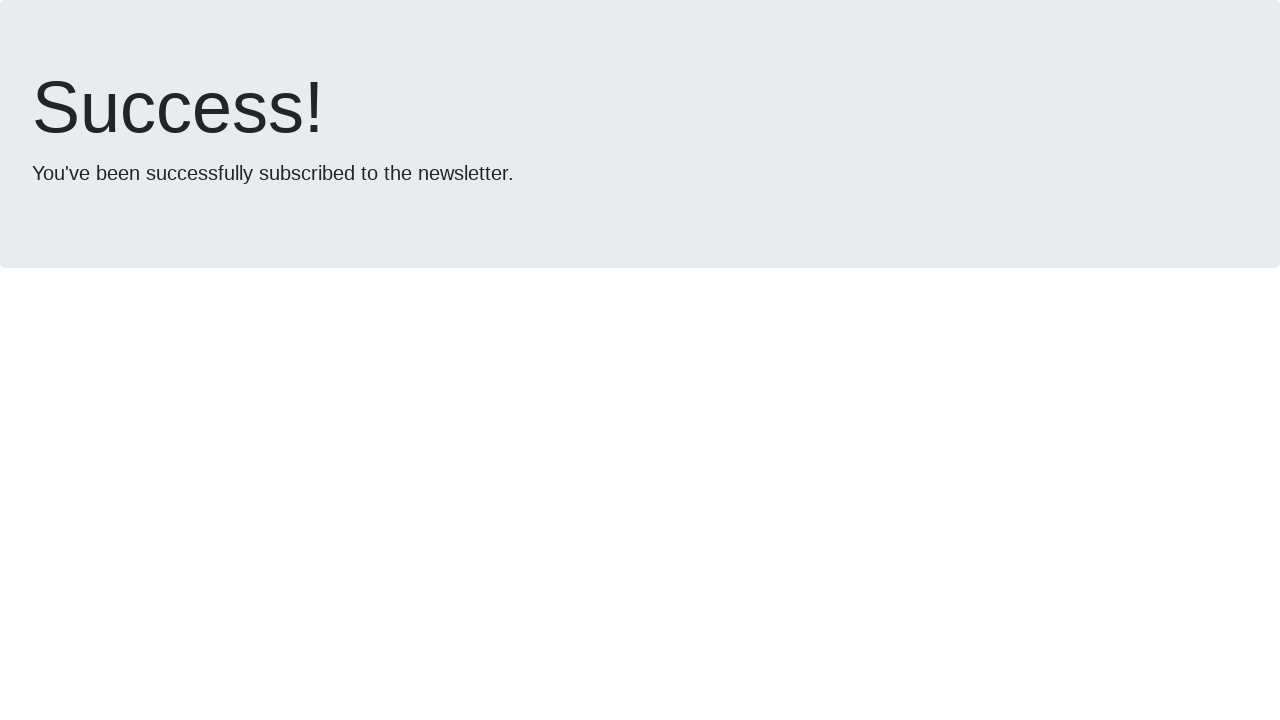